Tests the Masjid filter functionality on SedekahJe website by dismissing a popup dialog and then clicking the Masjid filter button to verify filtered results are displayed

Starting URL: https://sedekahje.com

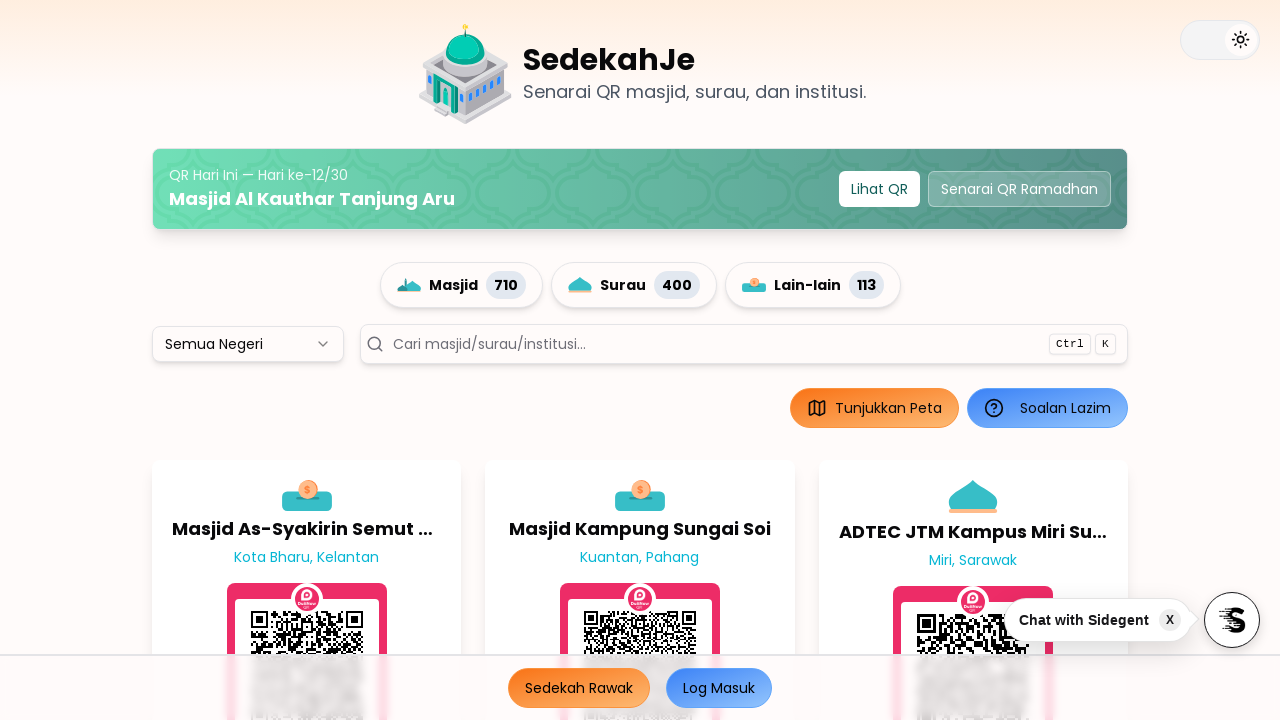

Waited for Masjid filter button to appear
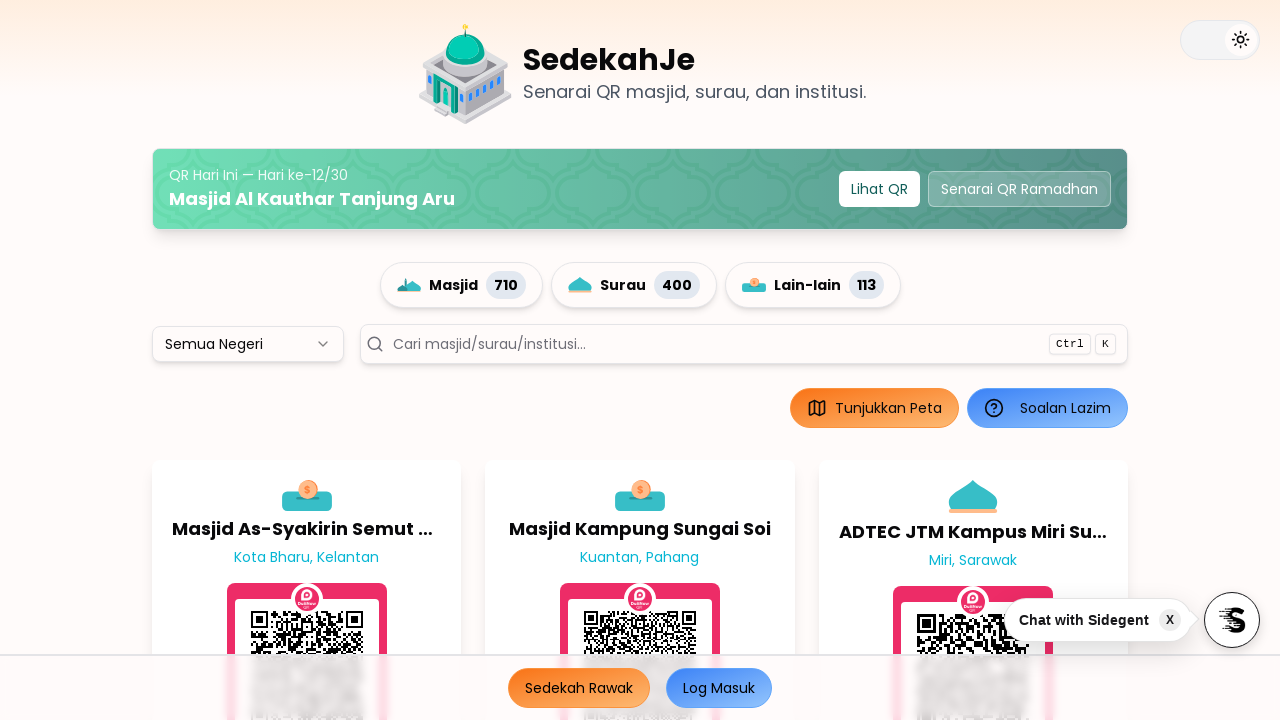

Clicked Masjid filter button at (461, 285) on button:has(img[alt='Masjid'])
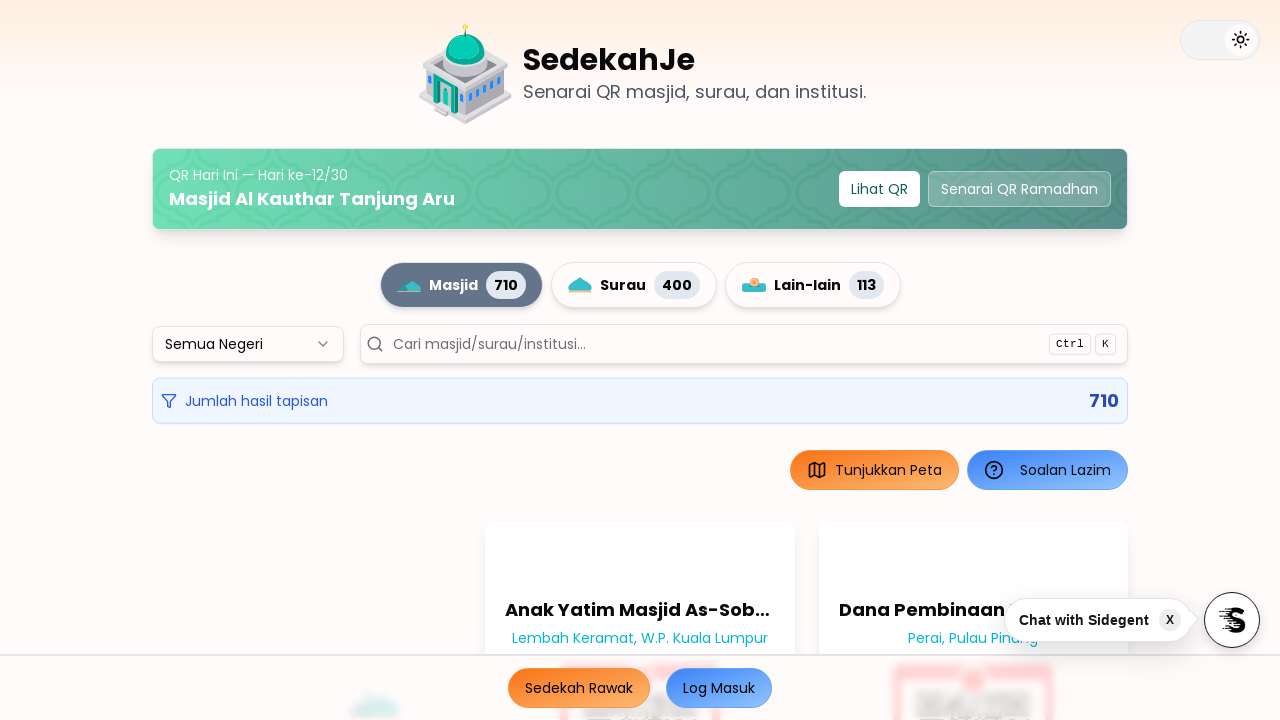

Verified filtered results displayed with 'Jumlah hasil tapisan' text
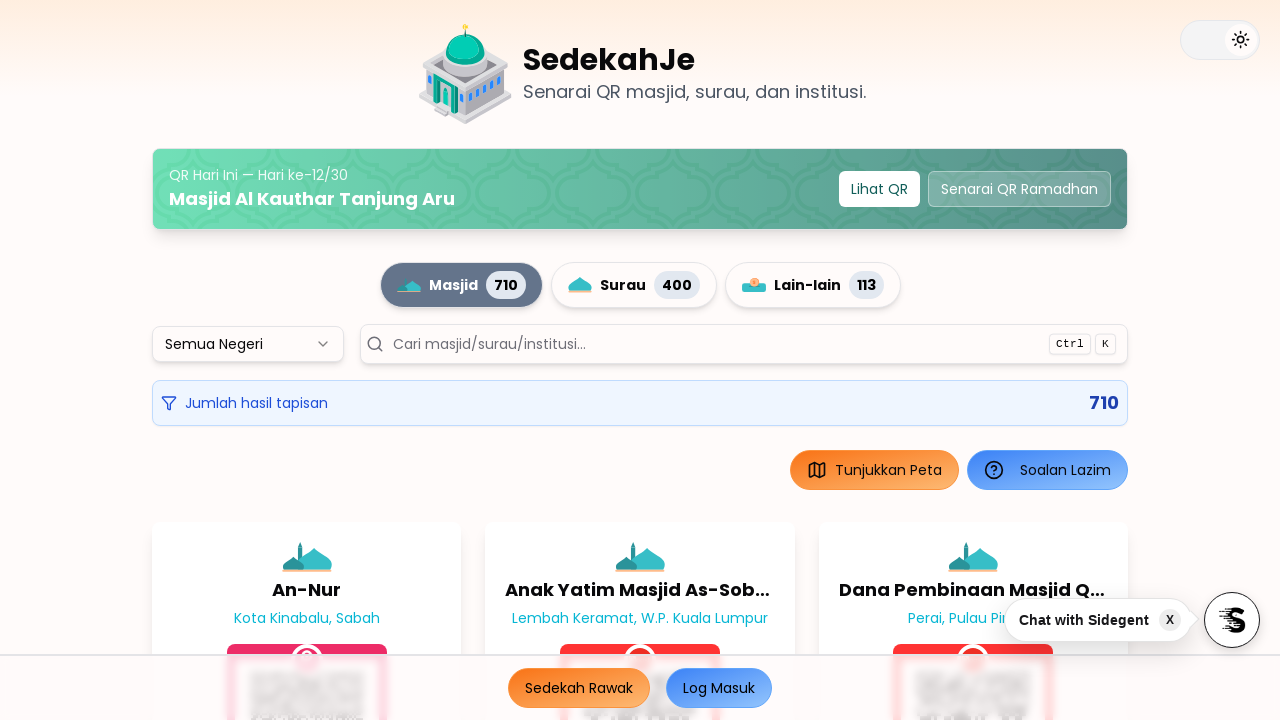

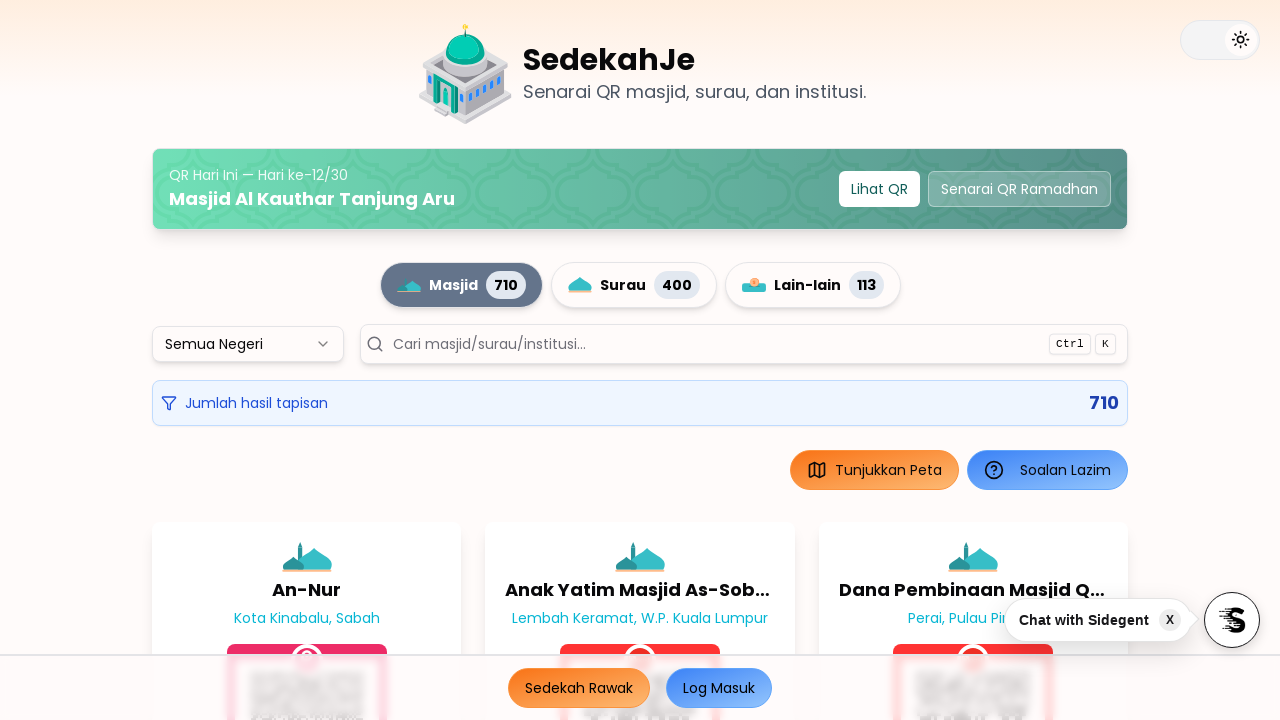